Tests the search input element on TechProEducation website by verifying its tag name and class attribute values

Starting URL: https://techproeducation.com

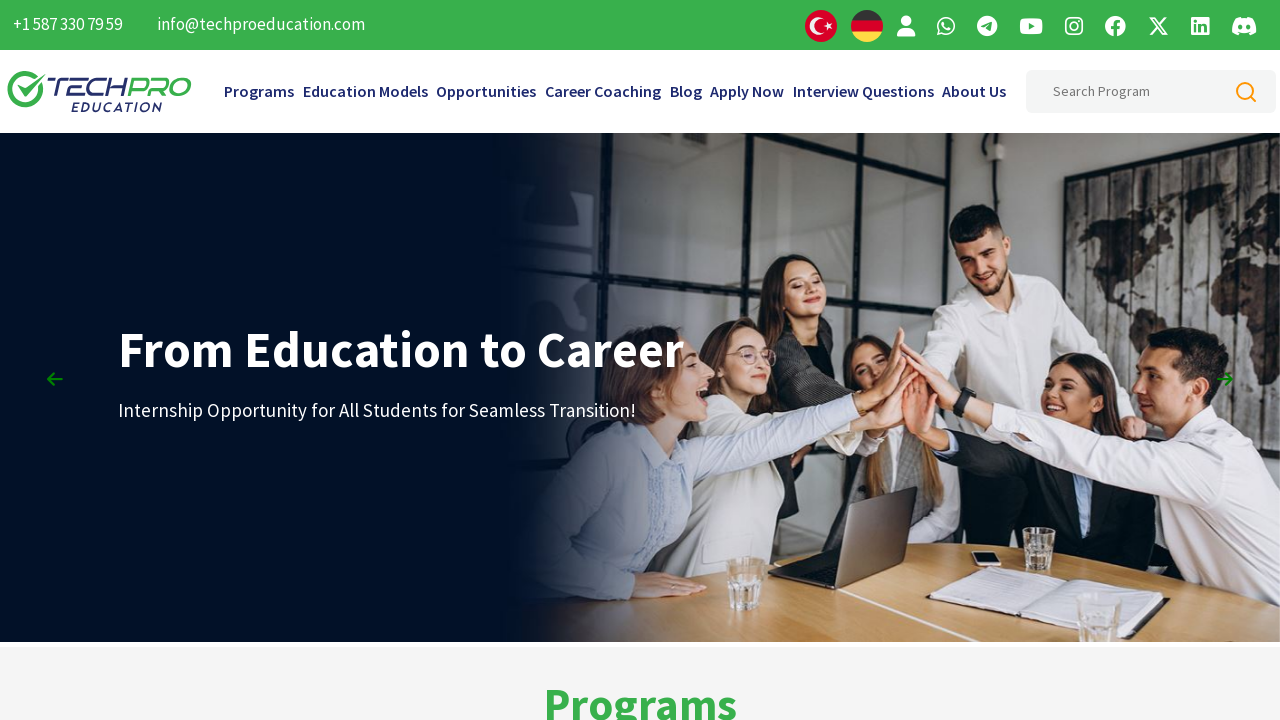

Located search input element with ID 'searchHeaderInput'
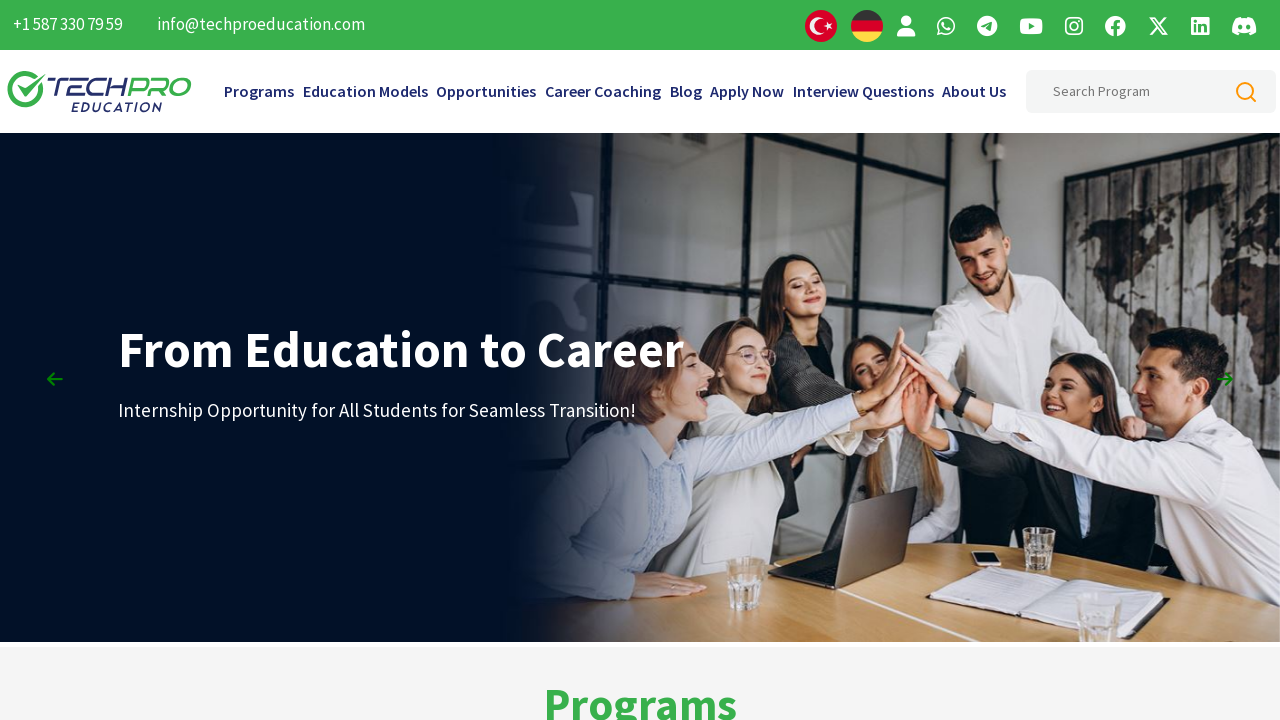

Retrieved tag name: 'input'
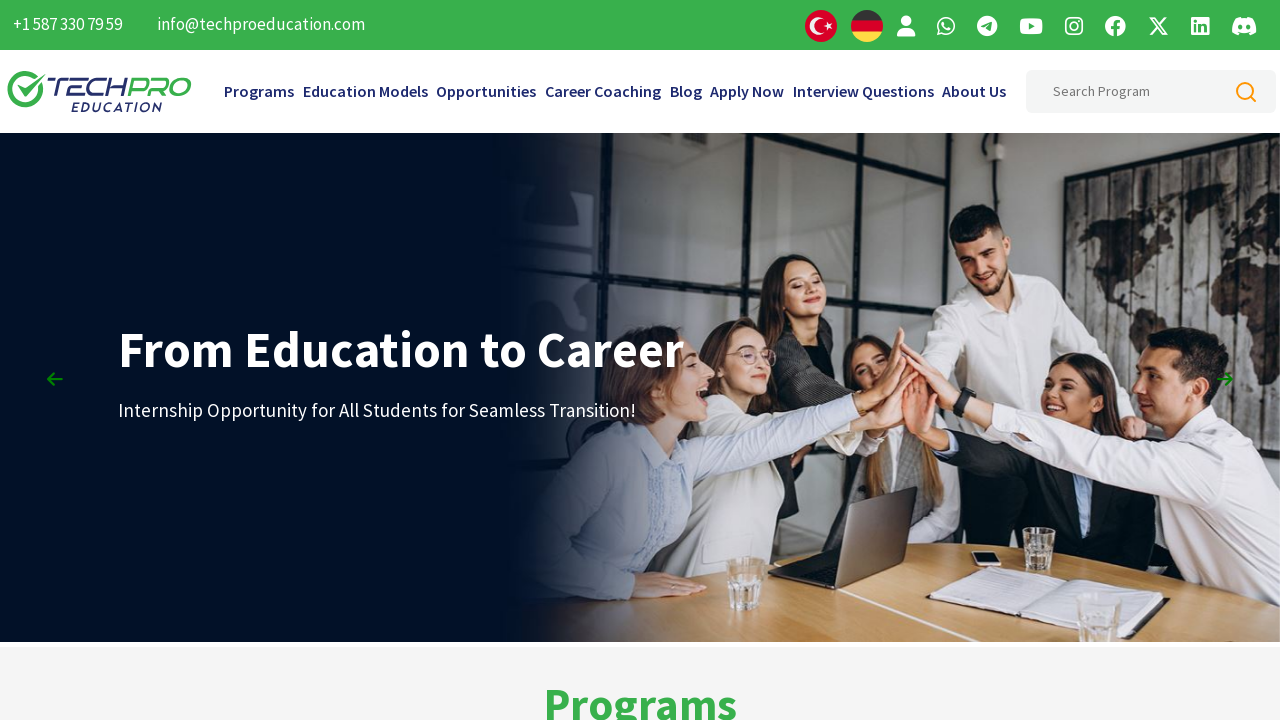

Verified tag name is 'input' - assertion passed
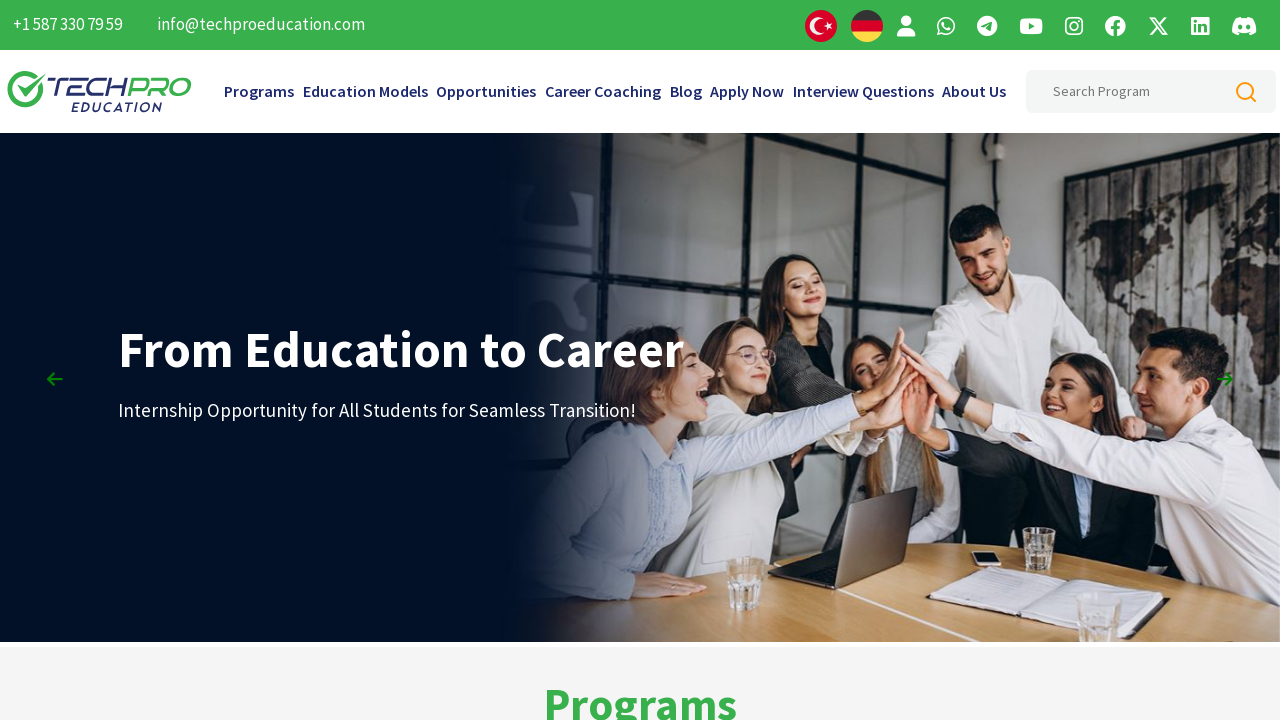

Retrieved class attribute: 'form-input'
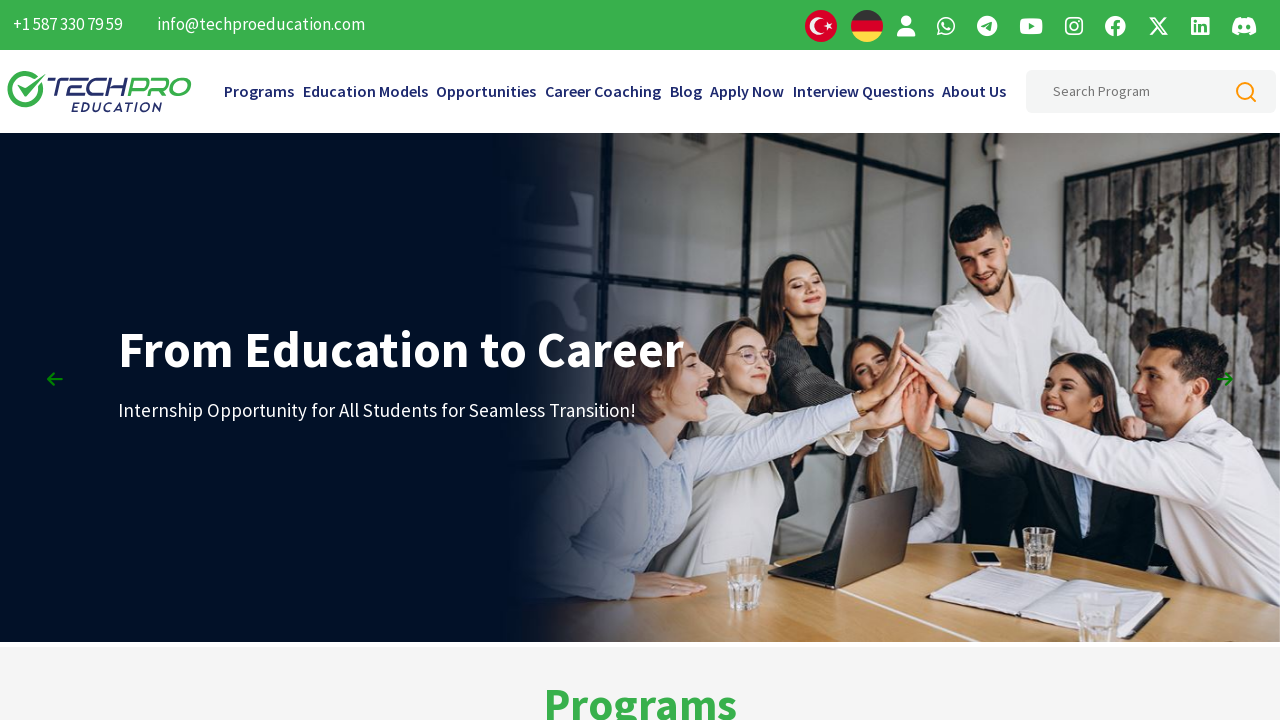

Verified class attribute is 'form-input' - assertion passed
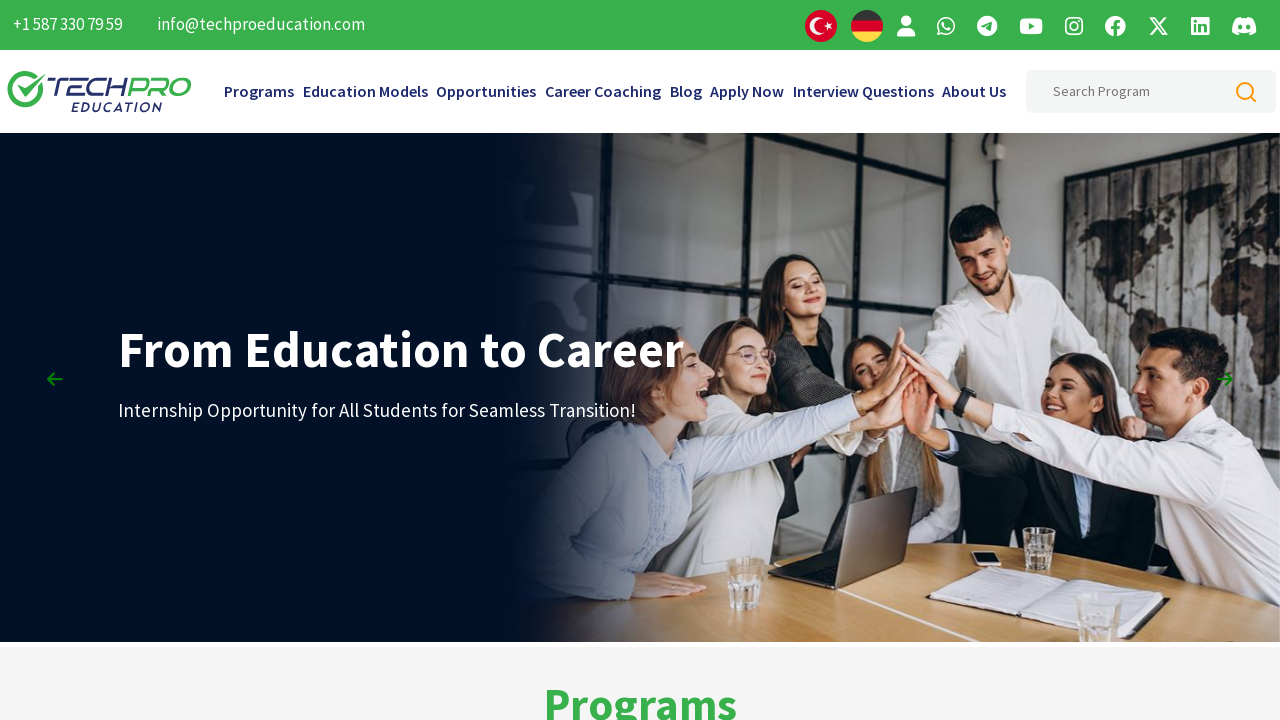

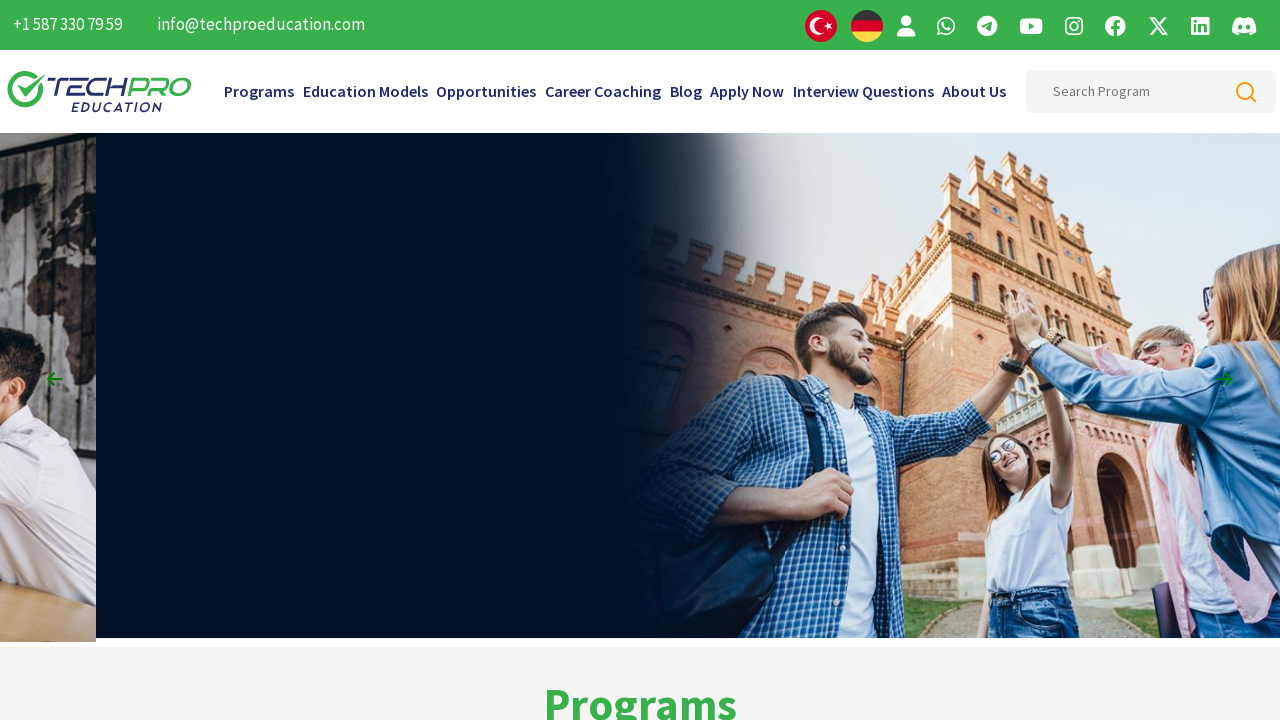